Tests keyboard key press functionality by sending space and left arrow keys to an element and verifying the displayed result text matches the expected key press.

Starting URL: http://the-internet.herokuapp.com/key_presses

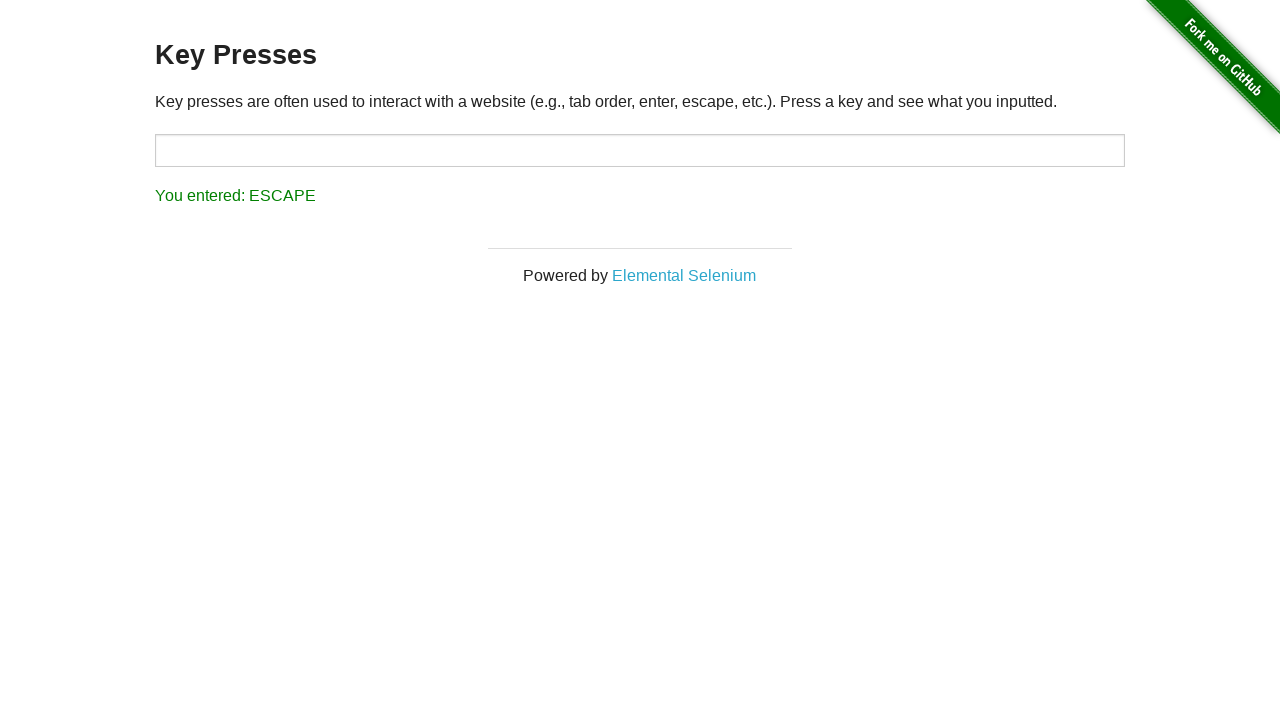

Pressed Space key on target element on #target
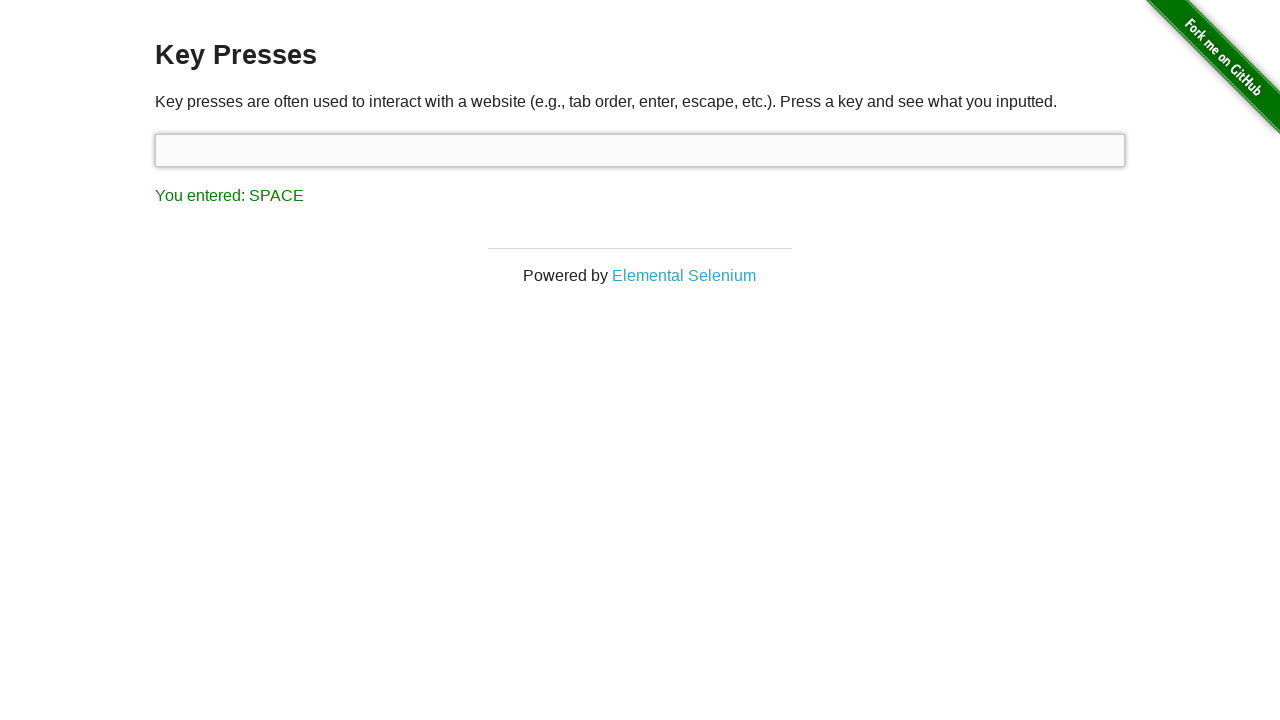

Result element loaded after space key press
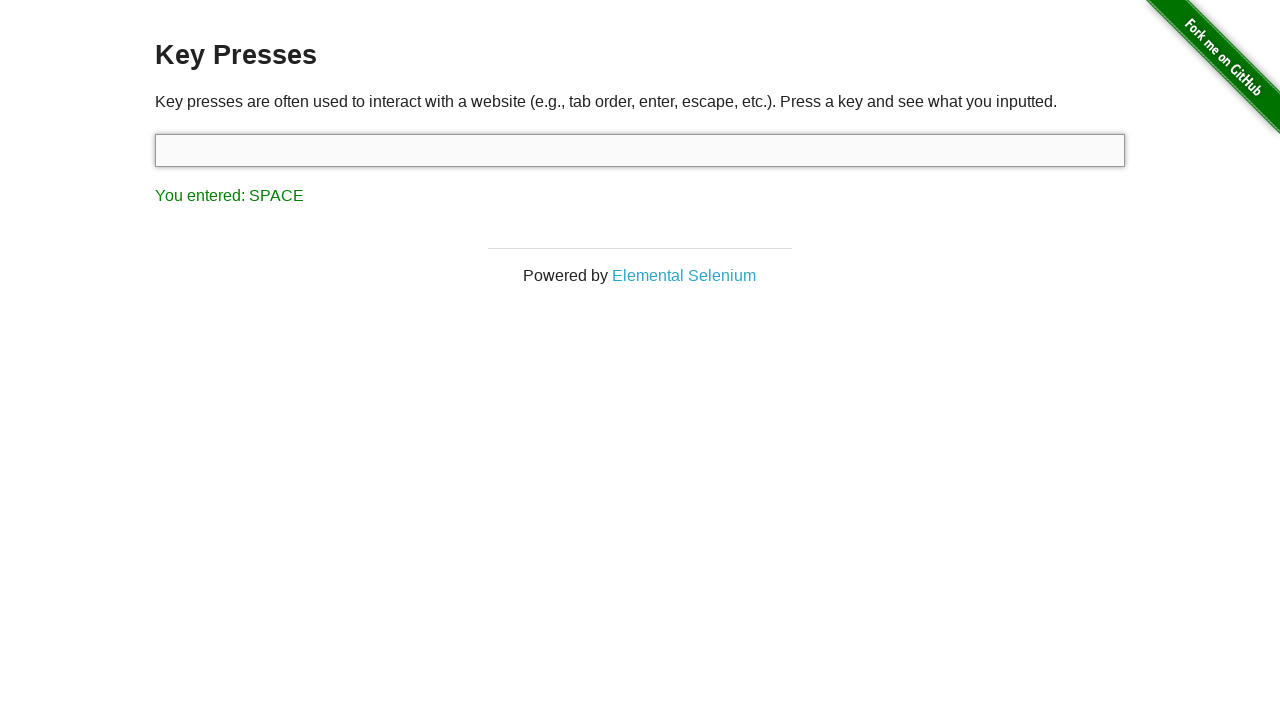

Verified result text matches 'You entered: SPACE'
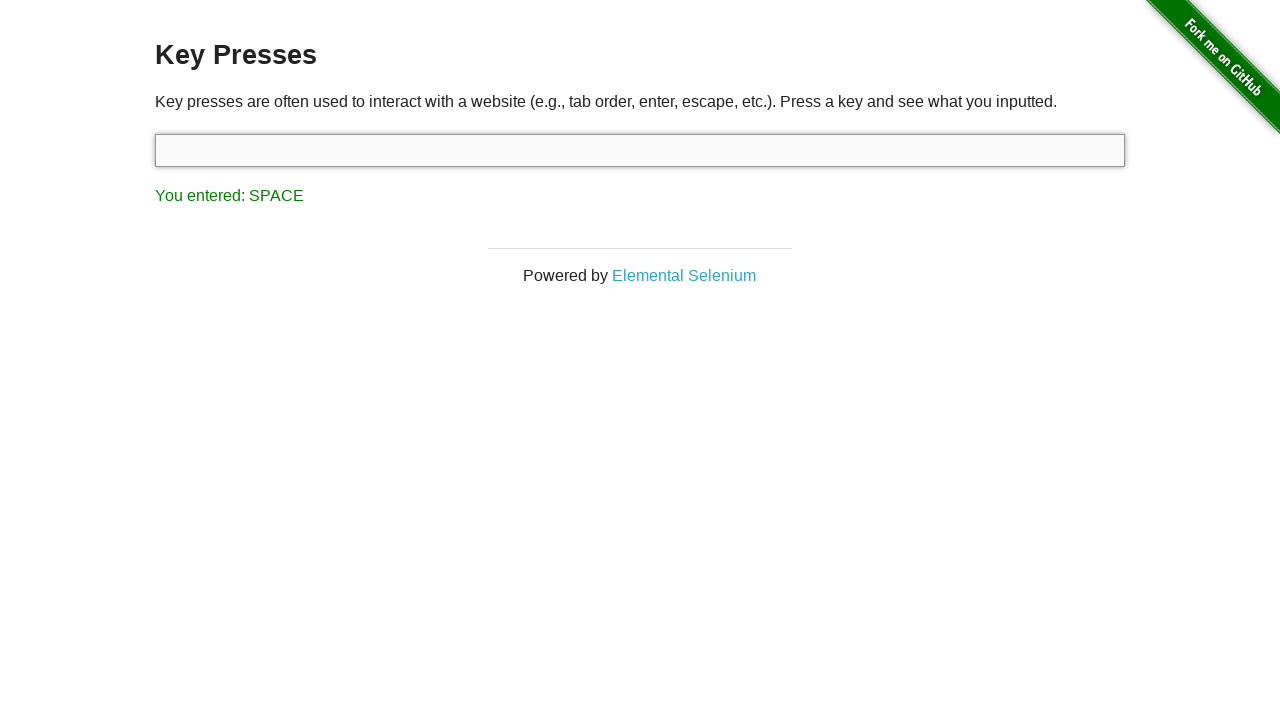

Pressed Left Arrow key
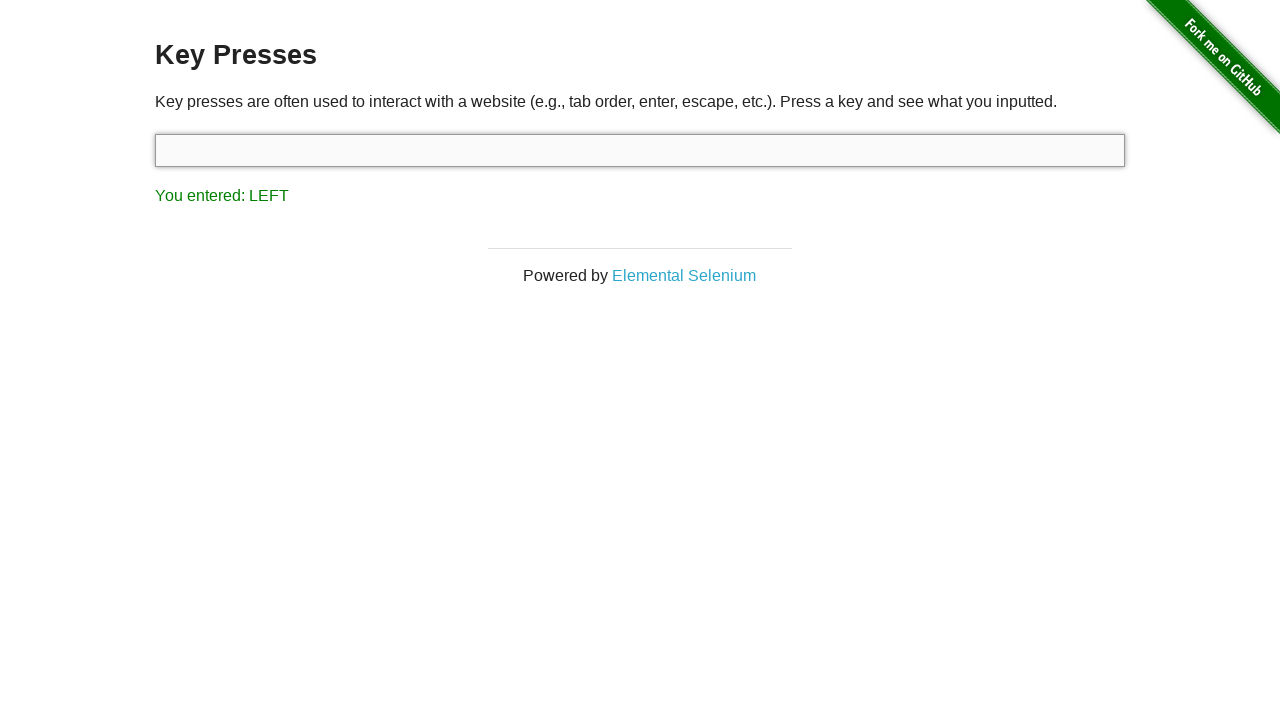

Verified result text matches 'You entered: LEFT'
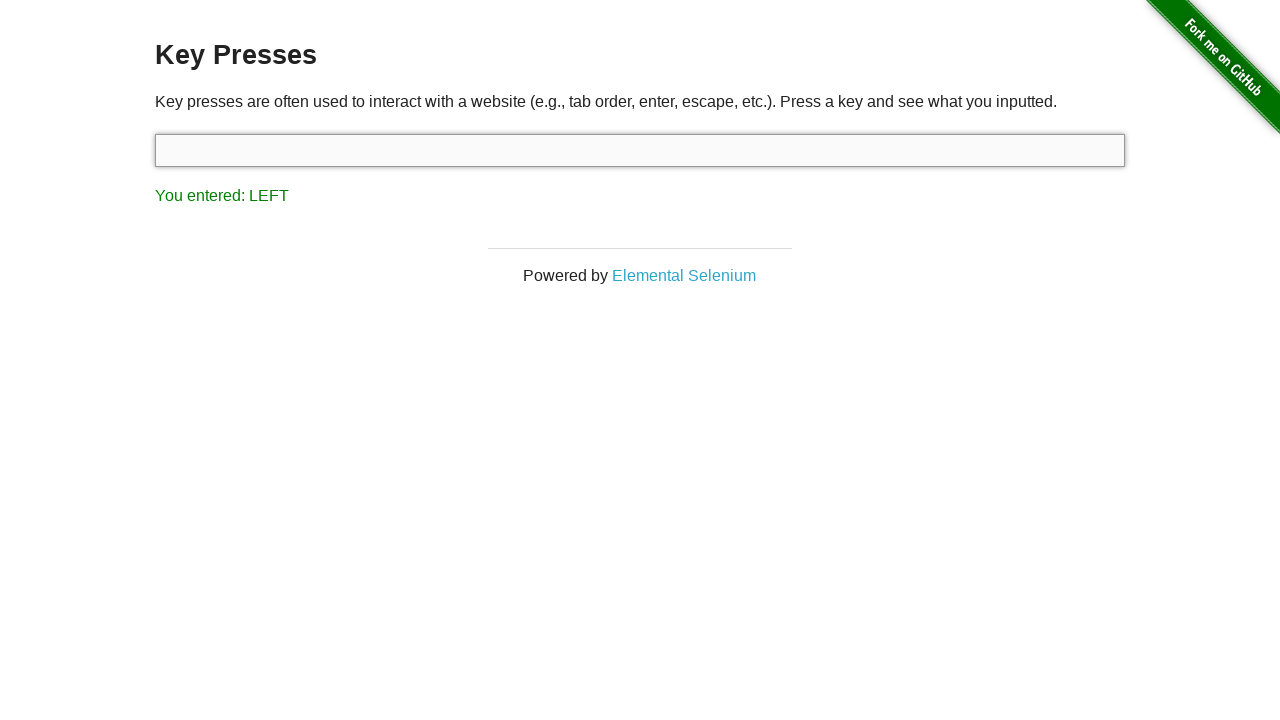

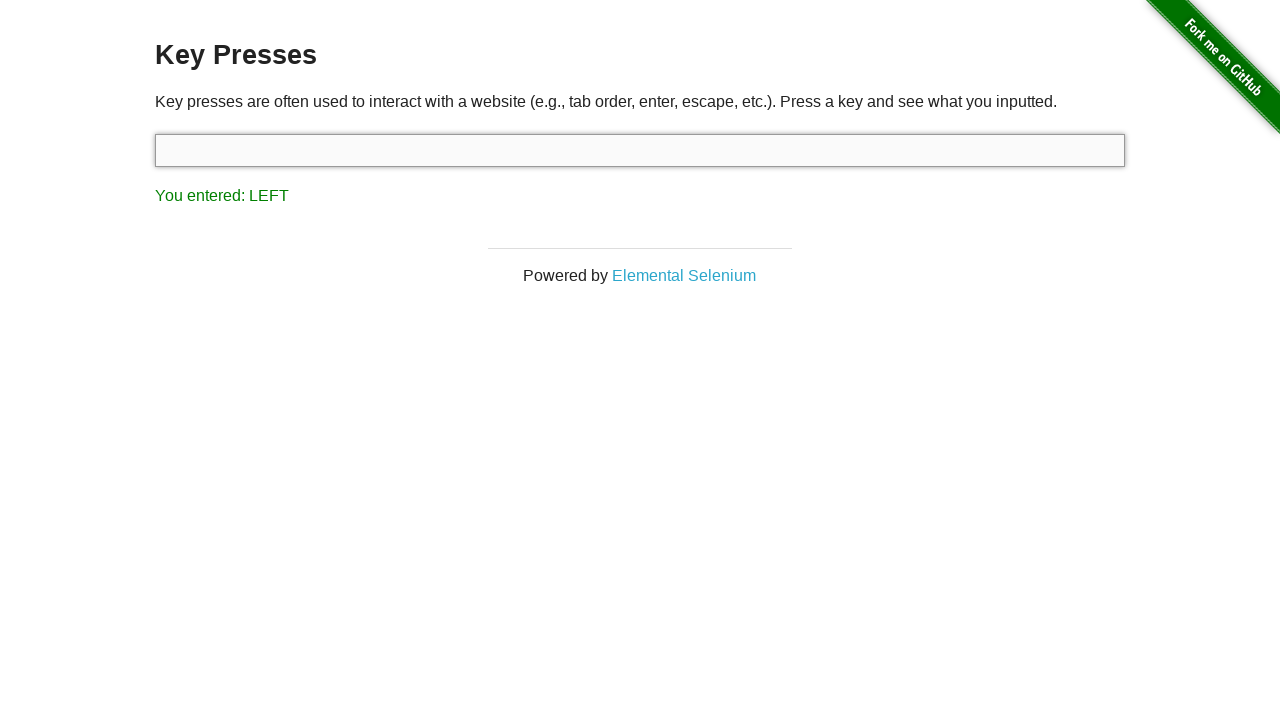